Tests confirm box by clicking confirm button, dismissing the dialog, and verifying the result shows "Cancel" was selected

Starting URL: https://demoqa.com/alerts

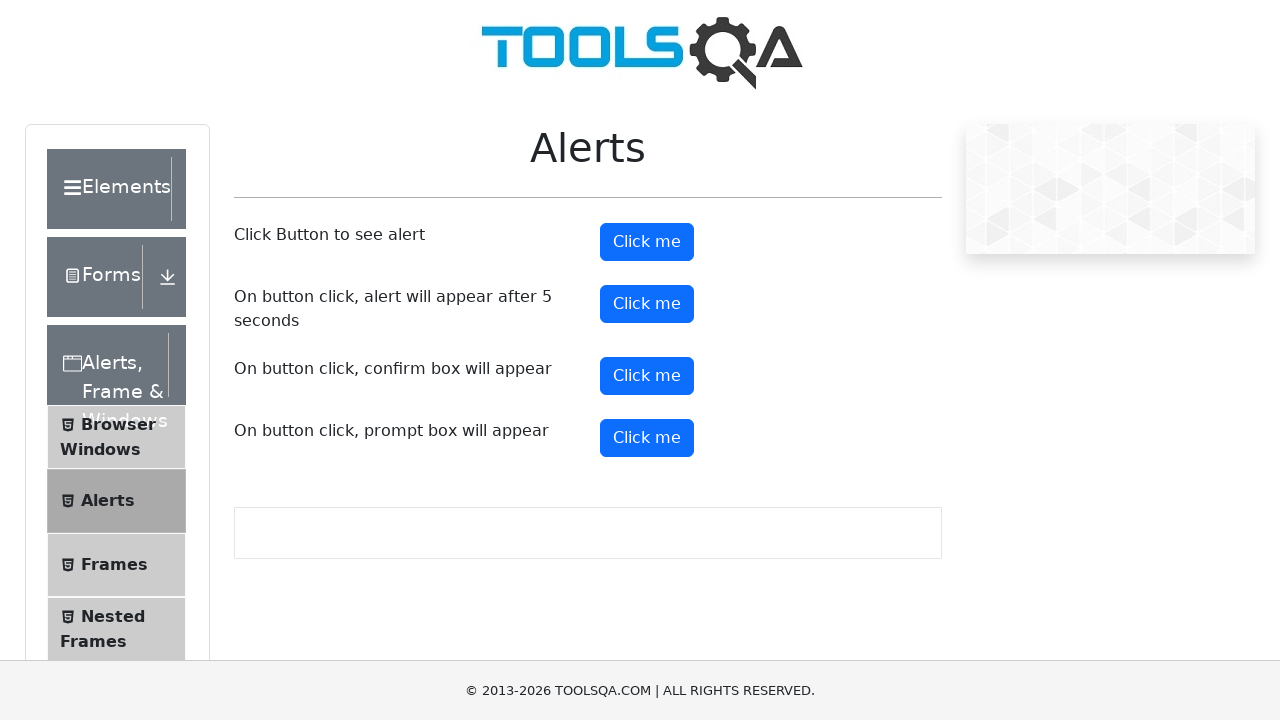

Set up dialog handler to dismiss any dialog
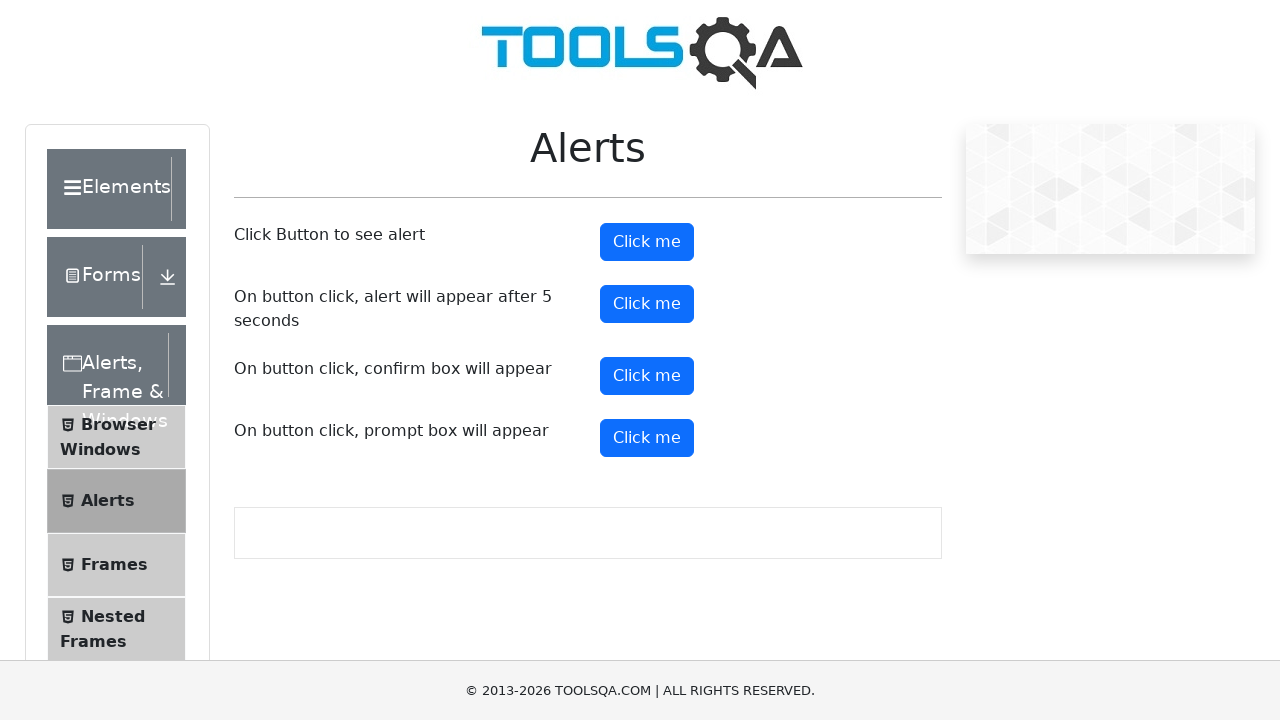

Clicked the confirm button to trigger the confirm dialog at (647, 376) on #confirmButton
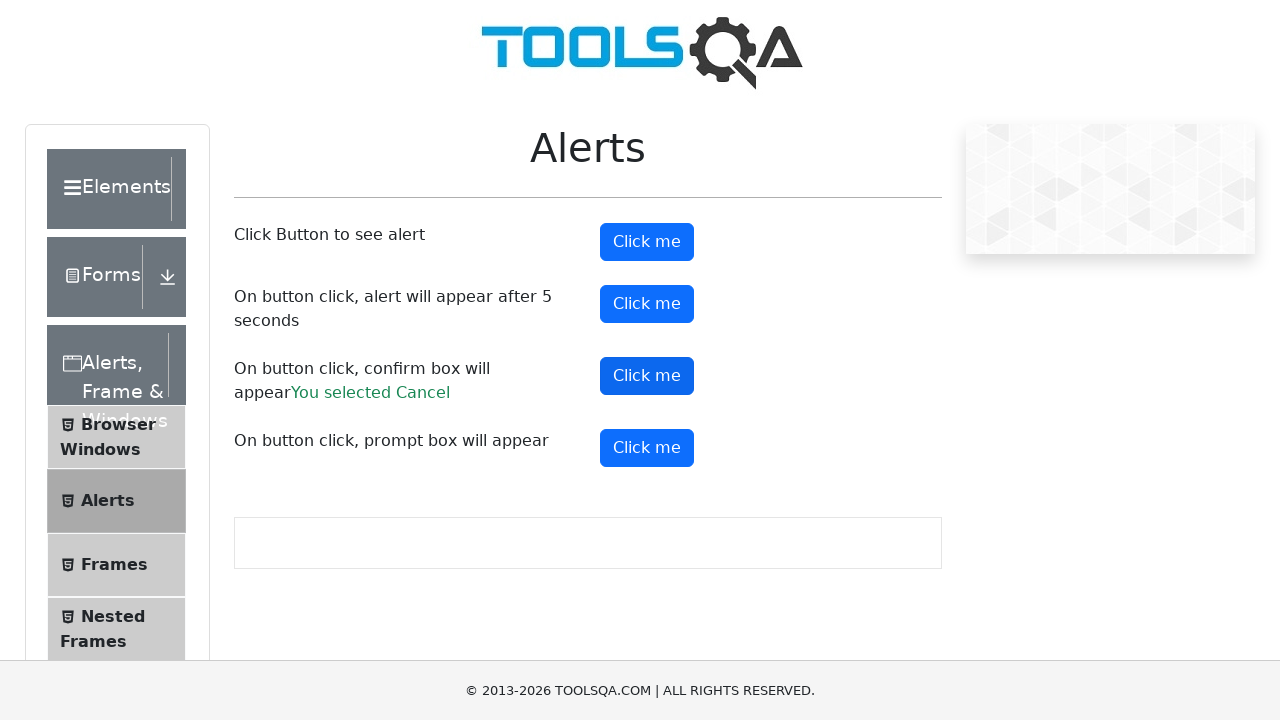

Confirm result element loaded after dismissing the dialog
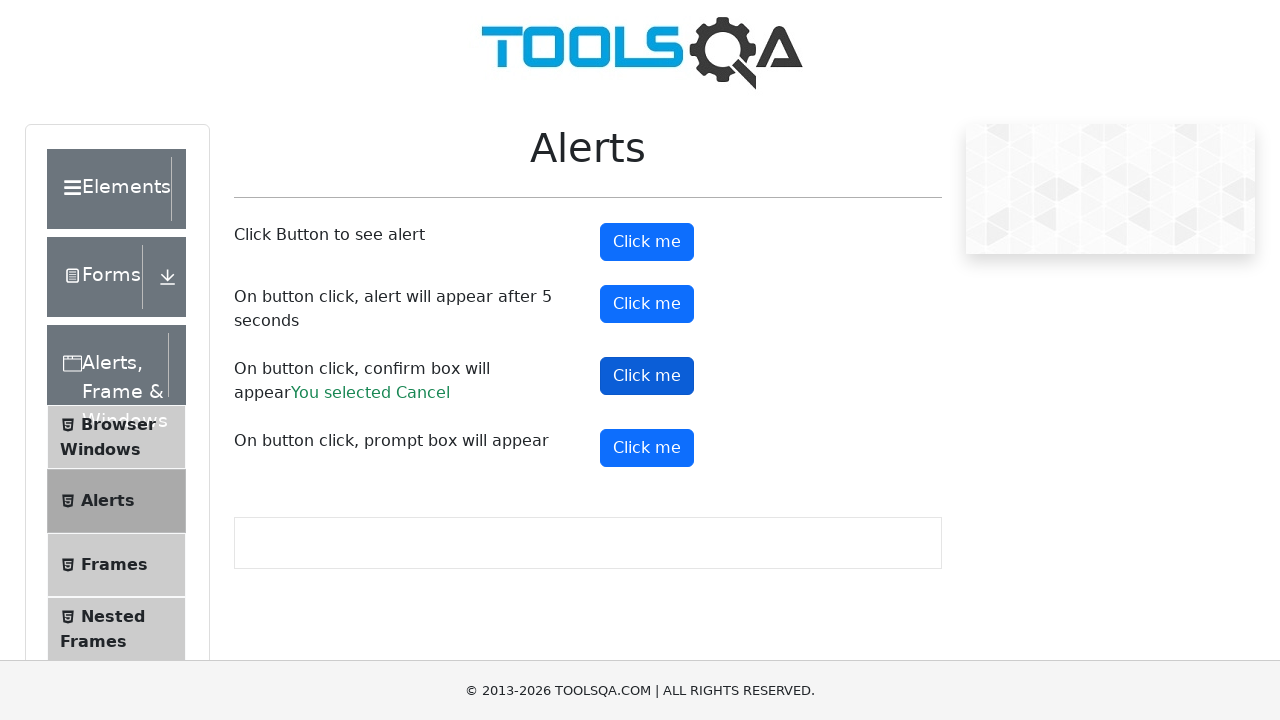

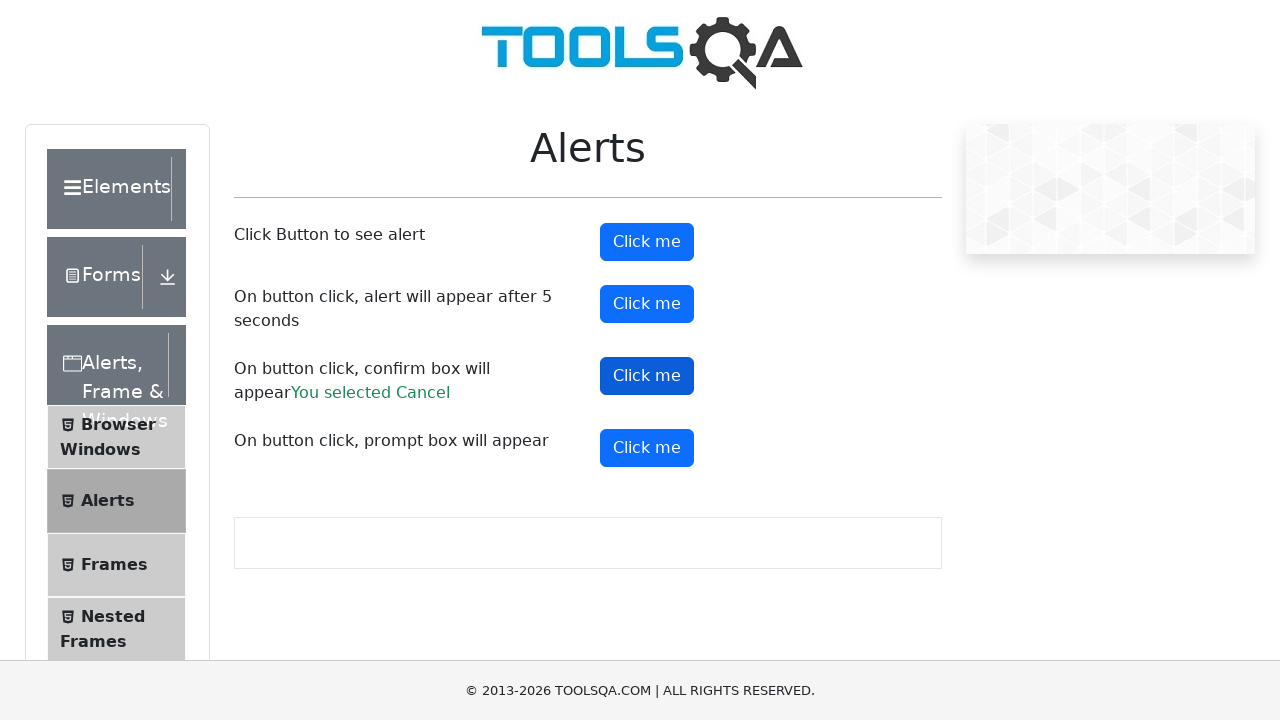